Tests advanced user interactions on jQuery UI selectable widget by performing click-and-hold to select multiple list items

Starting URL: http://jqueryui.com/selectable/

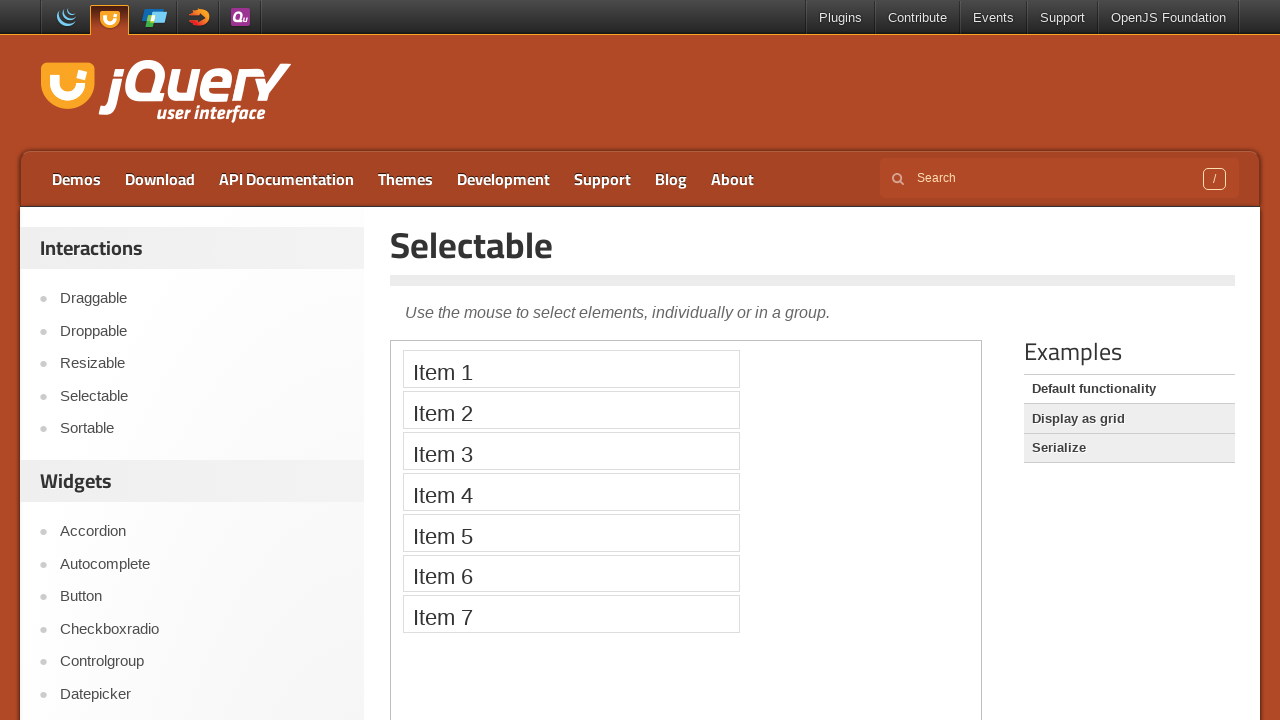

Located demo iframe for jQuery UI selectable widget
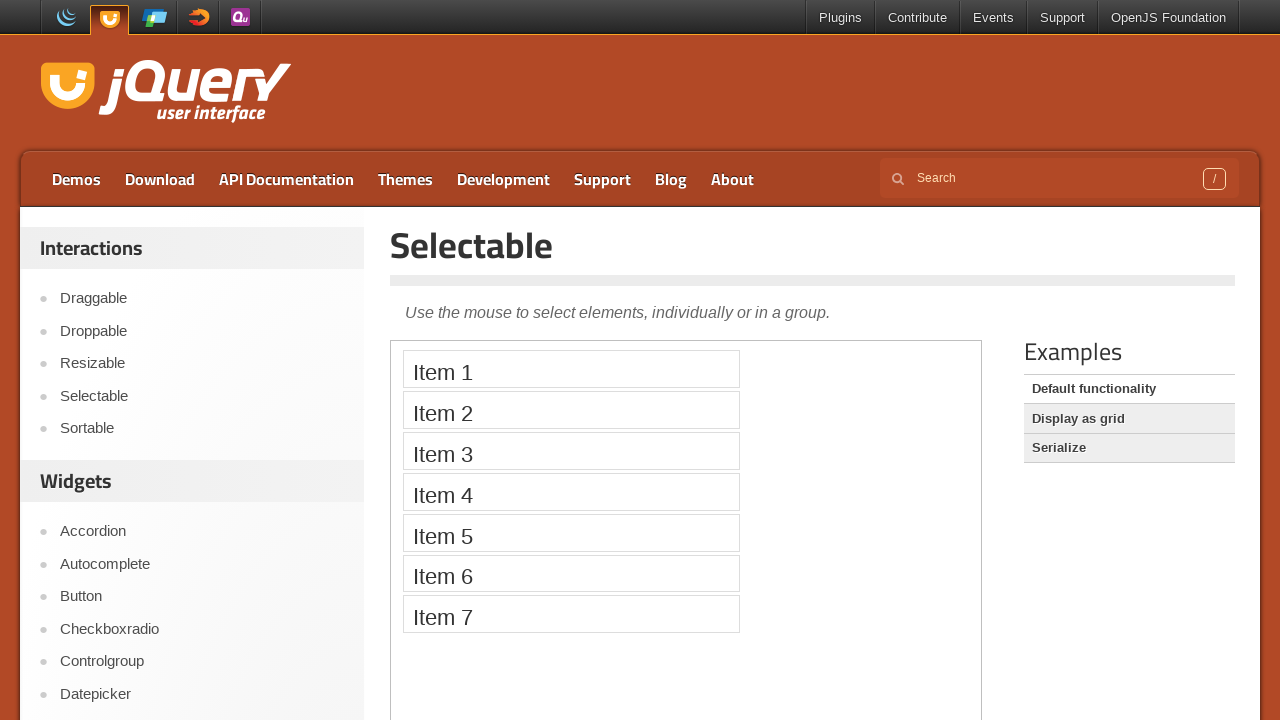

Located first selectable list item
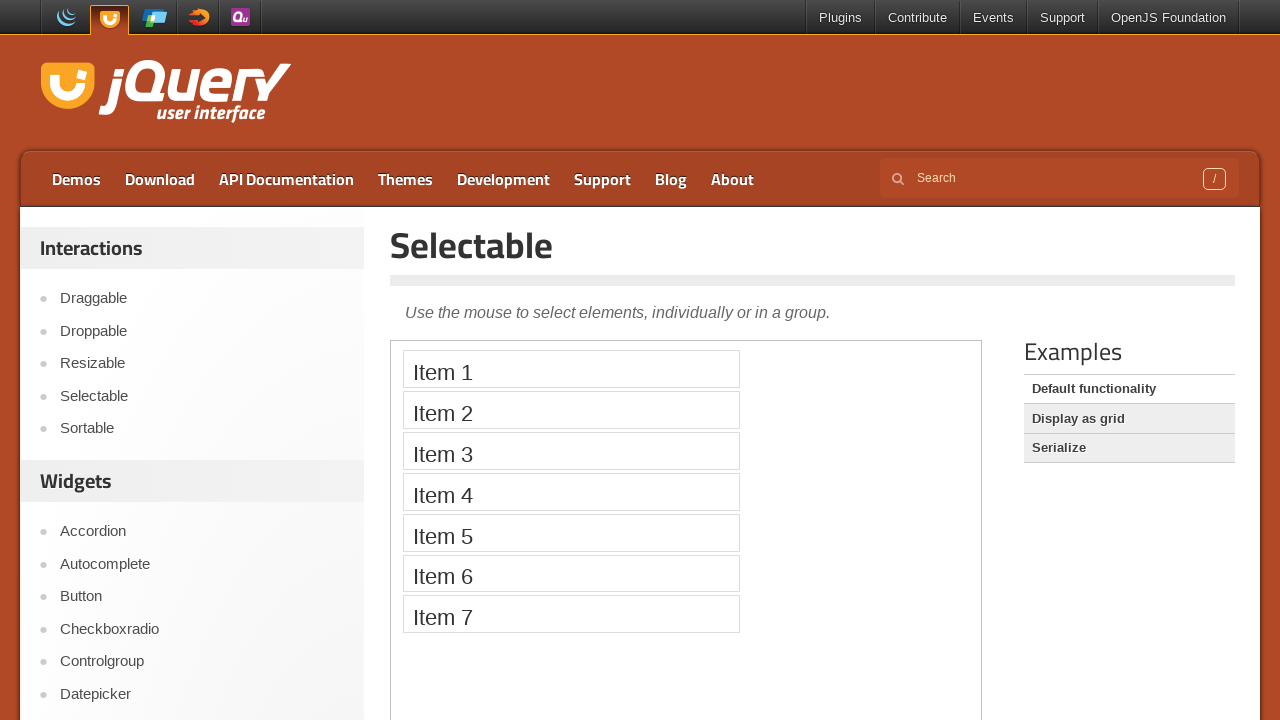

Located fourth selectable list item
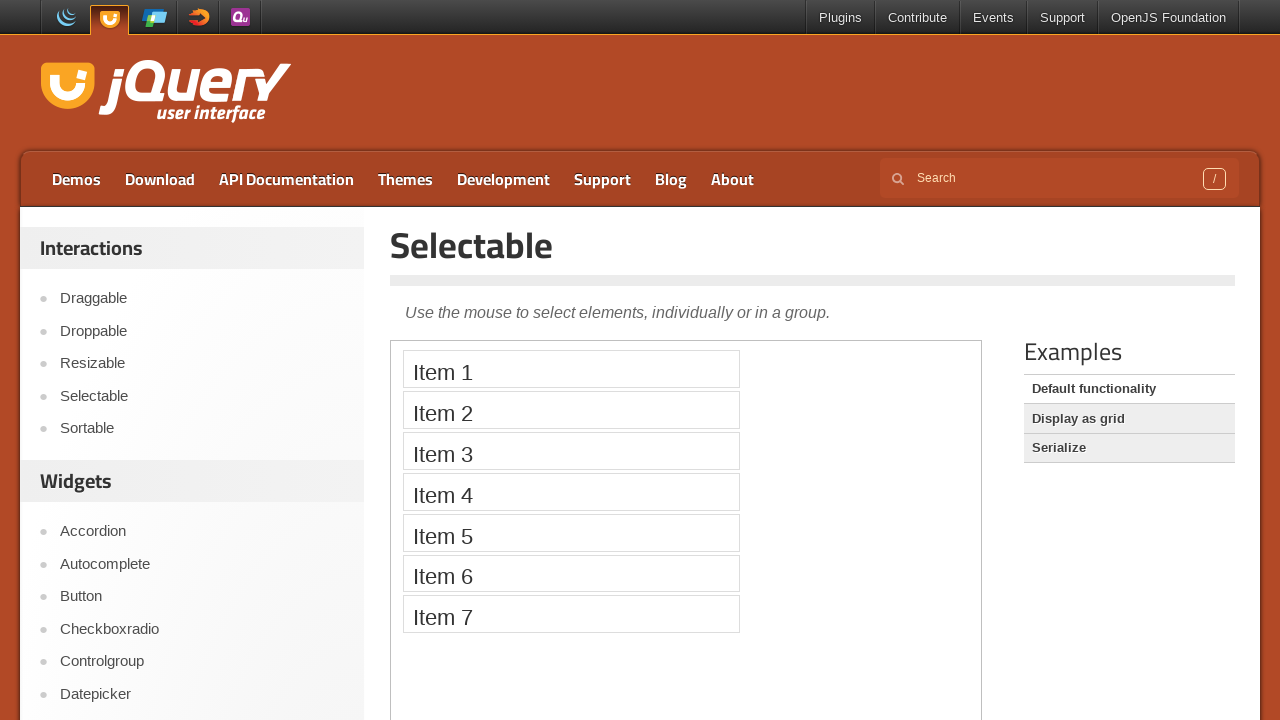

Moved mouse to center of first selectable item at (571, 369)
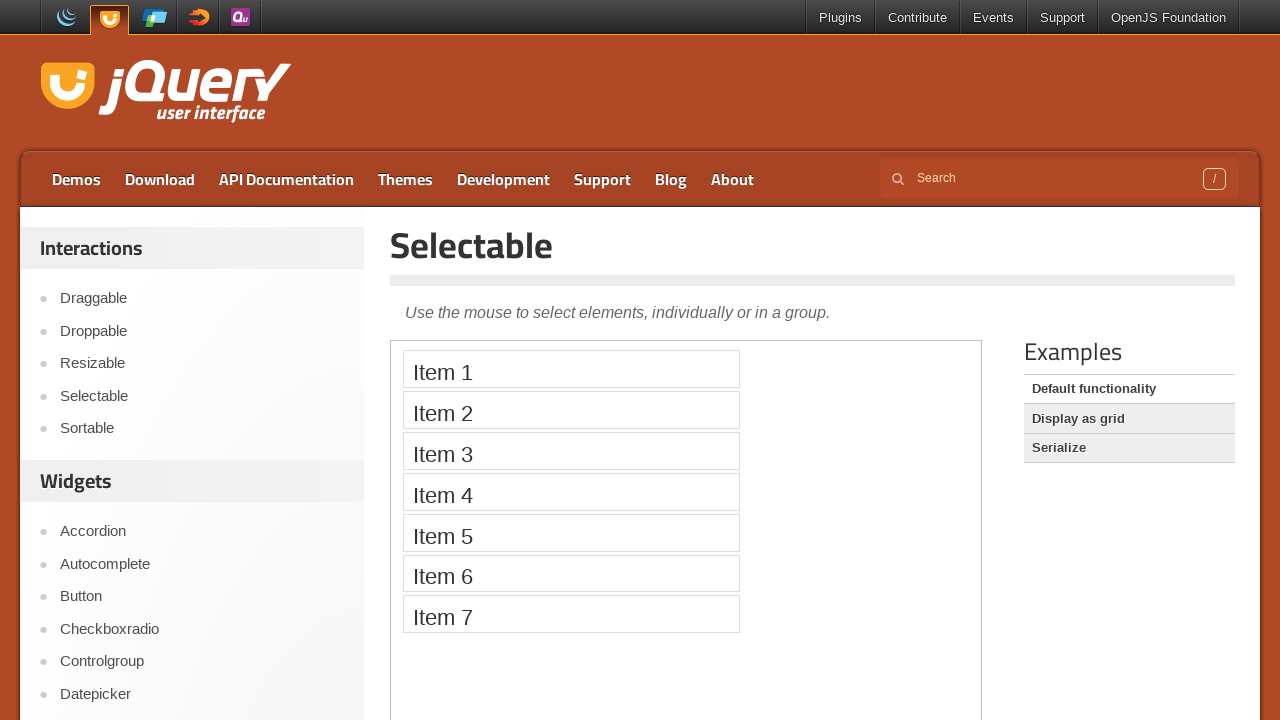

Pressed and held mouse button down on first item at (571, 369)
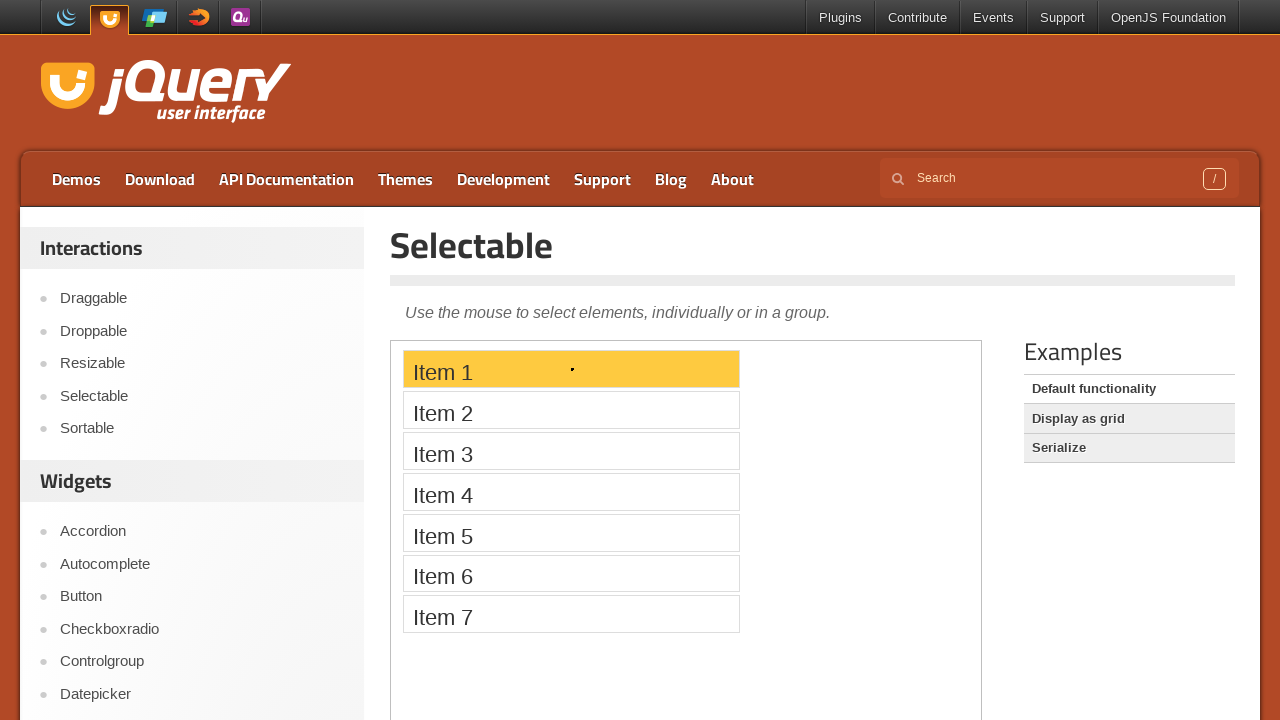

Dragged mouse to fourth selectable item while holding button at (571, 492)
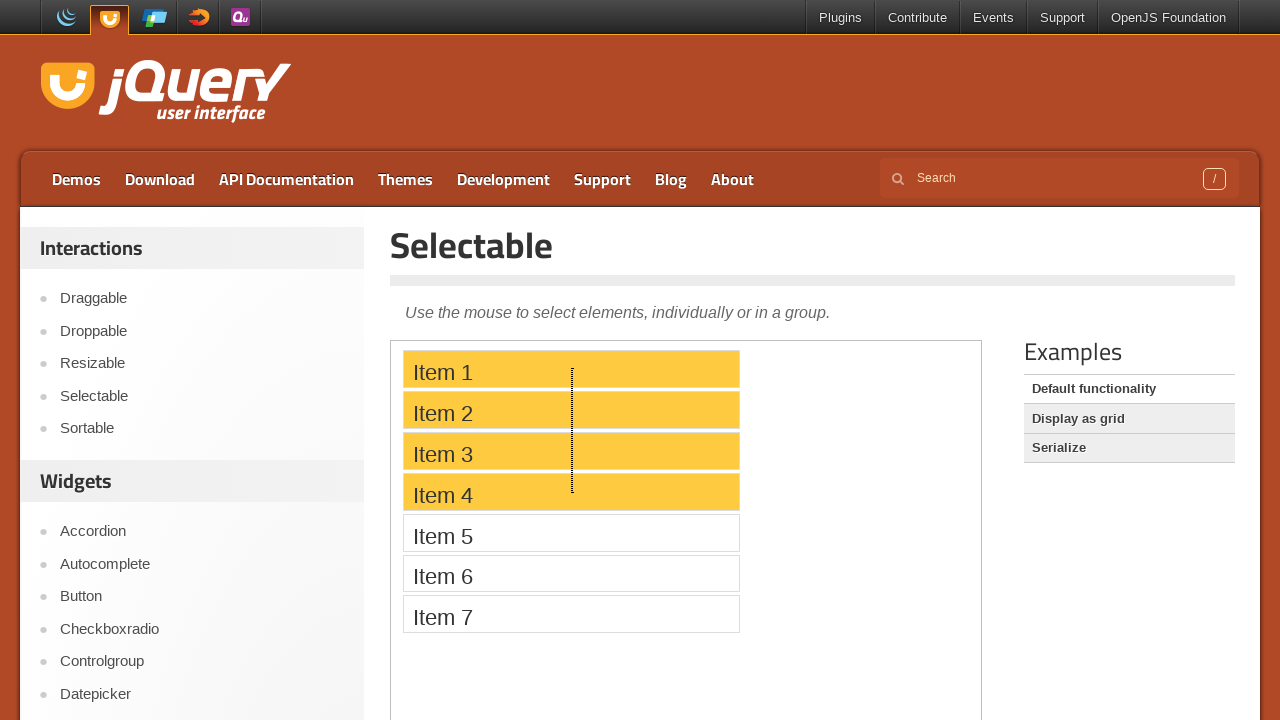

Released mouse button to complete selection of items 1 through 4 at (571, 492)
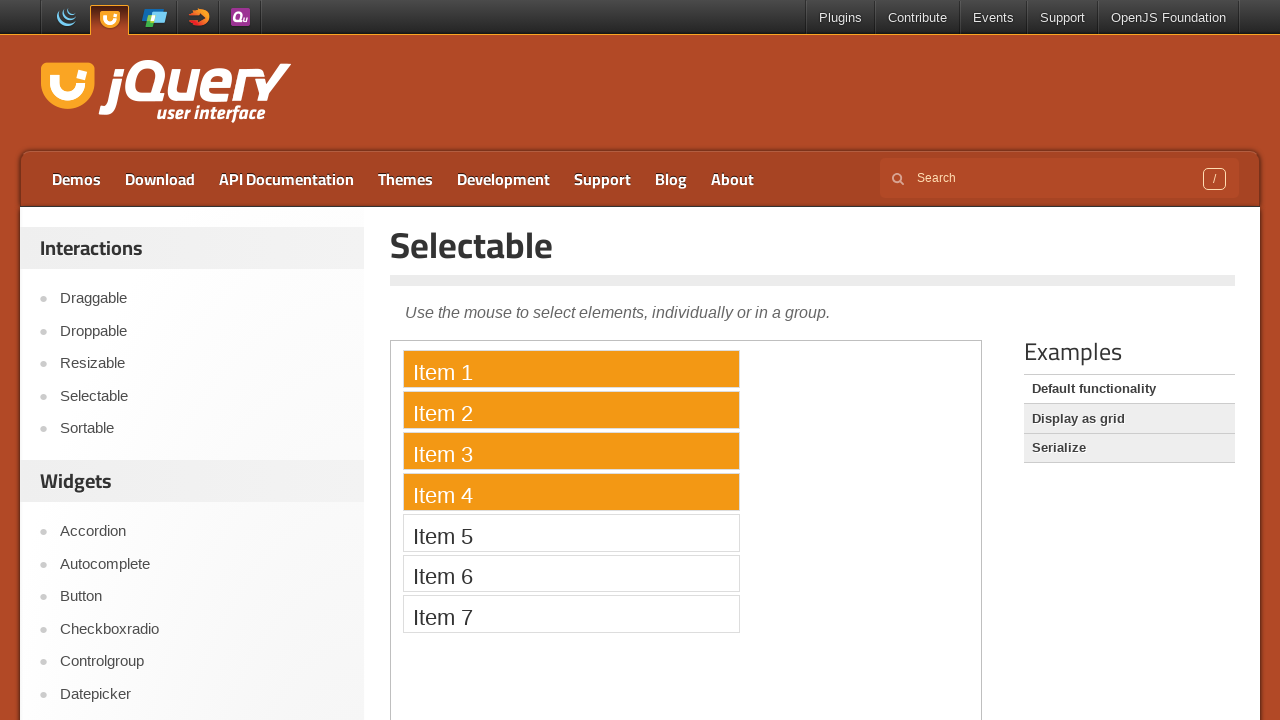

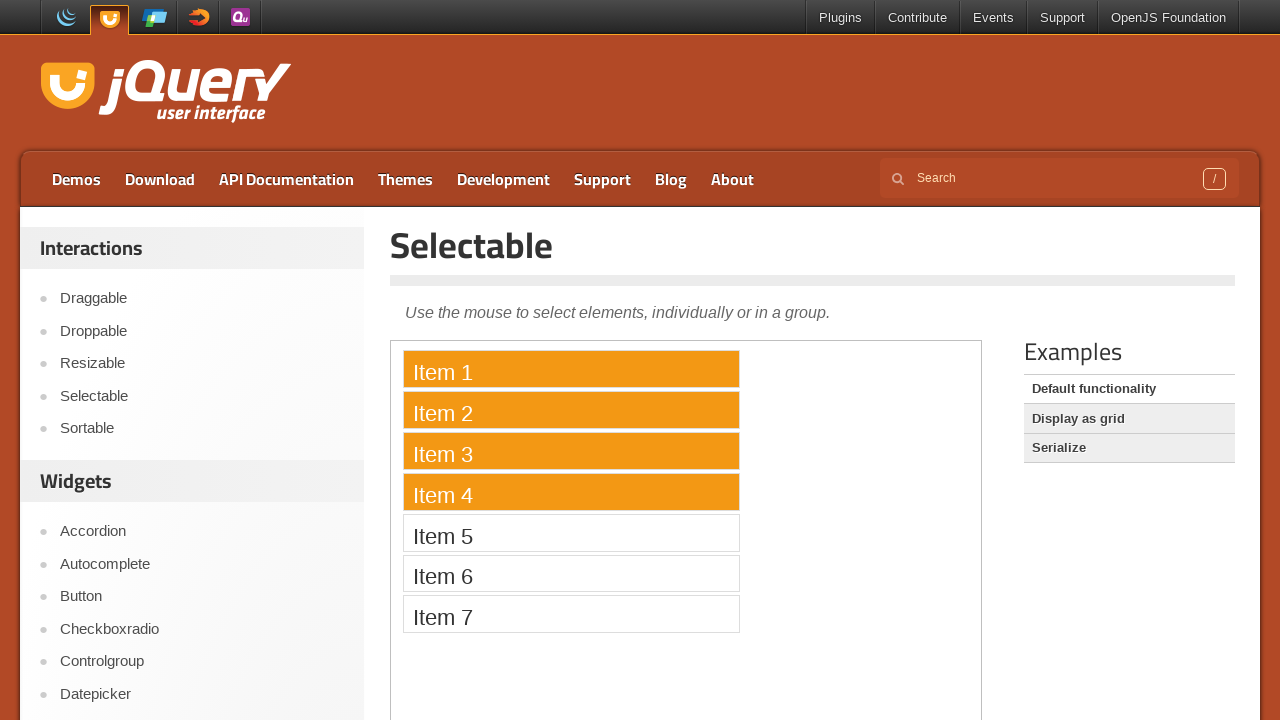